Tests autosuggestive dropdown functionality by typing a partial query and selecting a matching option from the suggestions

Starting URL: https://rahulshettyacademy.com/dropdownsPractise/

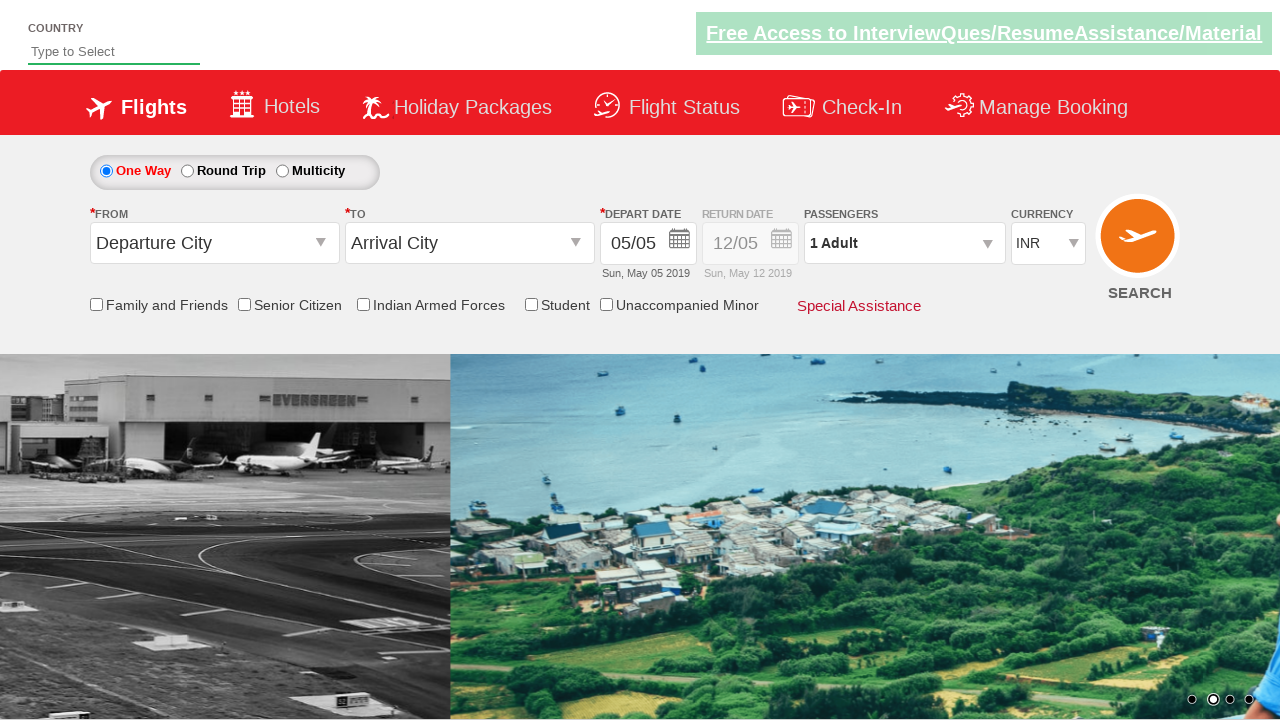

Typed 'ind' in autosuggest field to trigger dropdown on #autosuggest
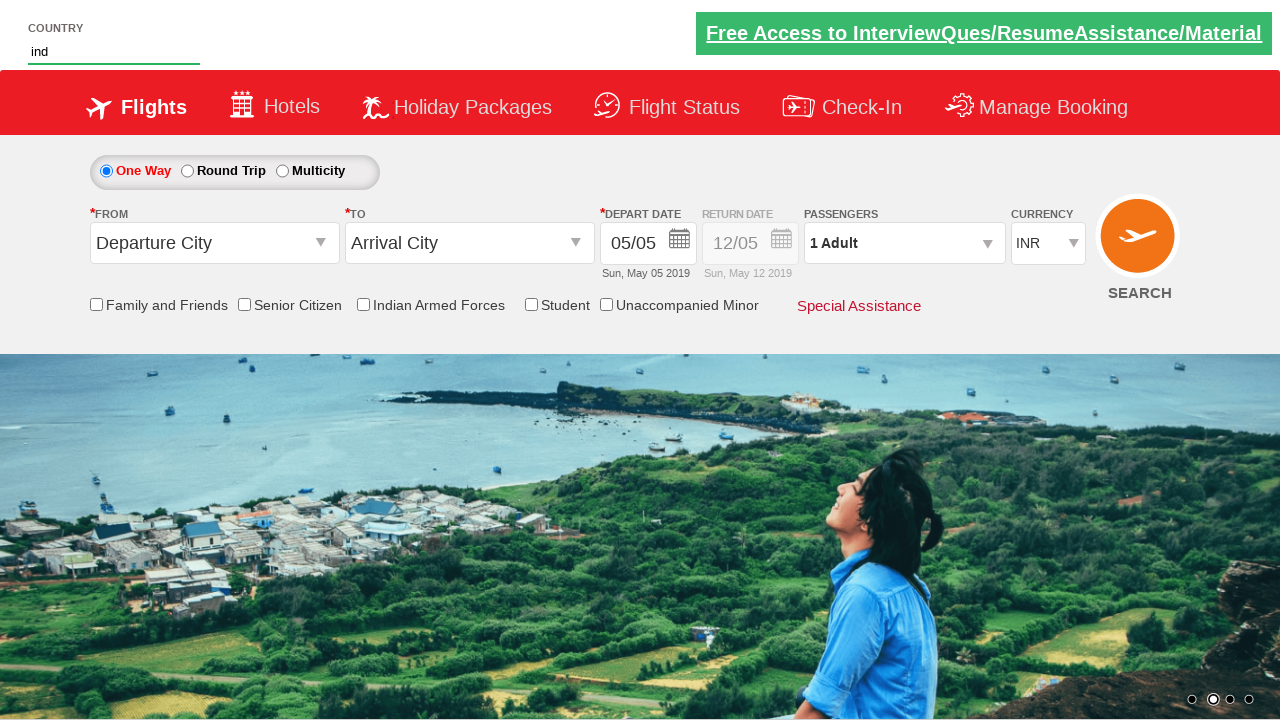

Autosuggestive dropdown suggestions appeared
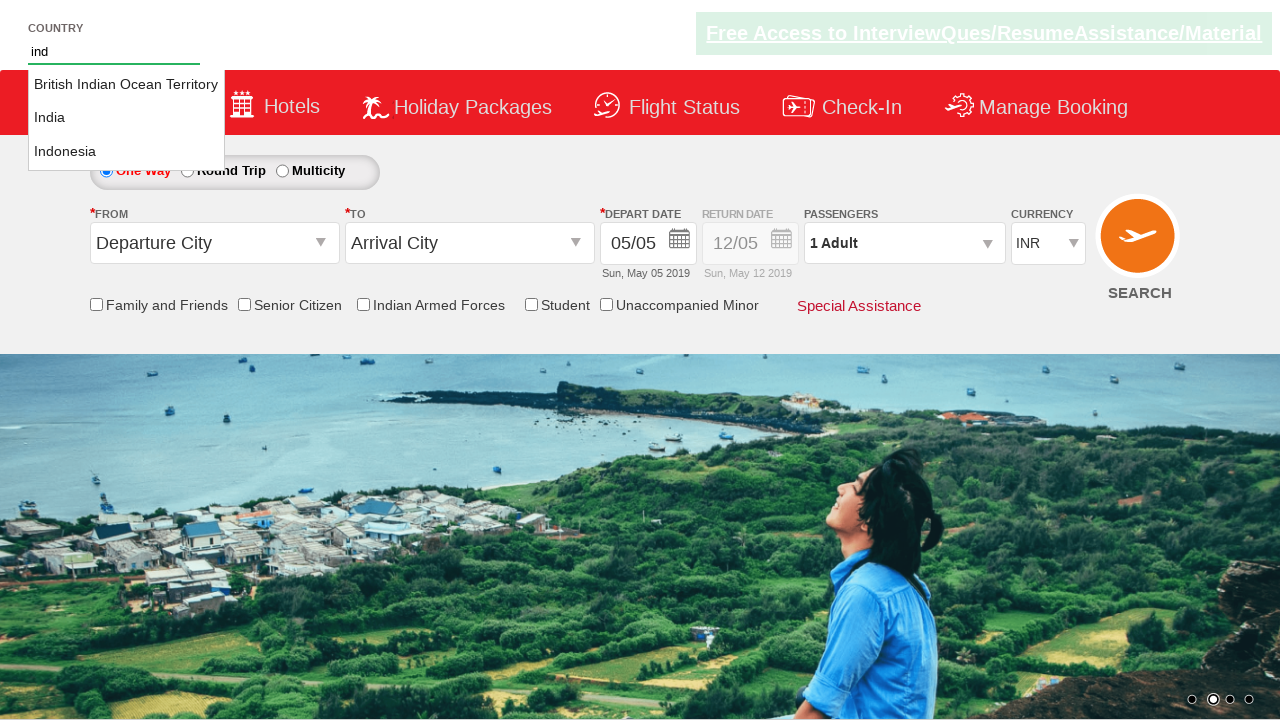

Selected 'India' option from the autosuggestive dropdown at (126, 118) on li.ui-menu-item a:text-is('India')
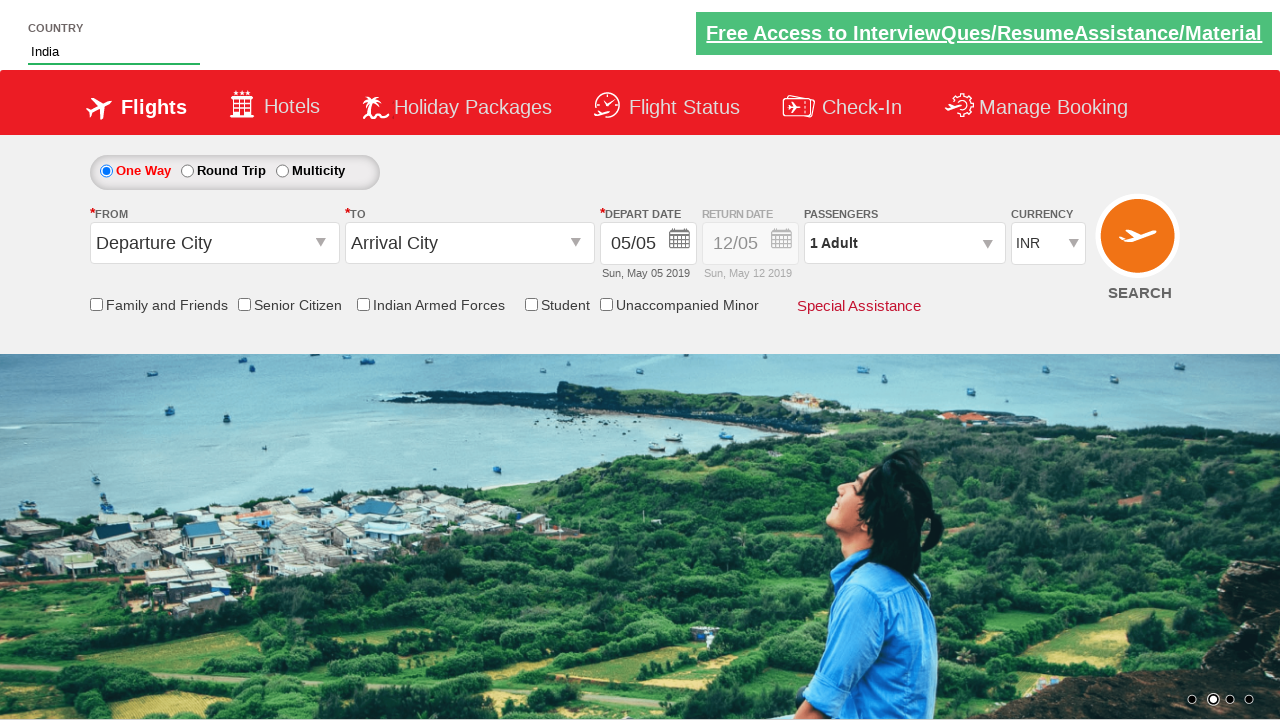

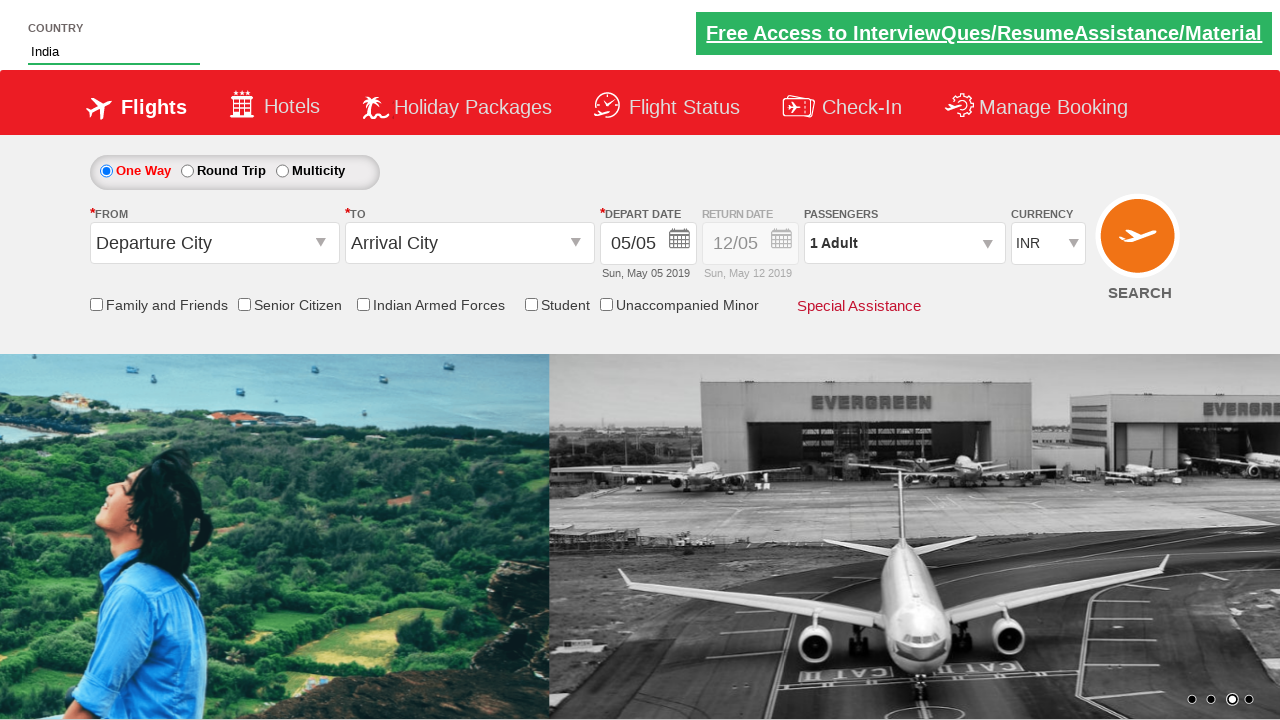